Tests iframe interaction by filling a product filter input field and clicking the filter button within an embedded iframe

Starting URL: https://commitquality.com/practice-iframe

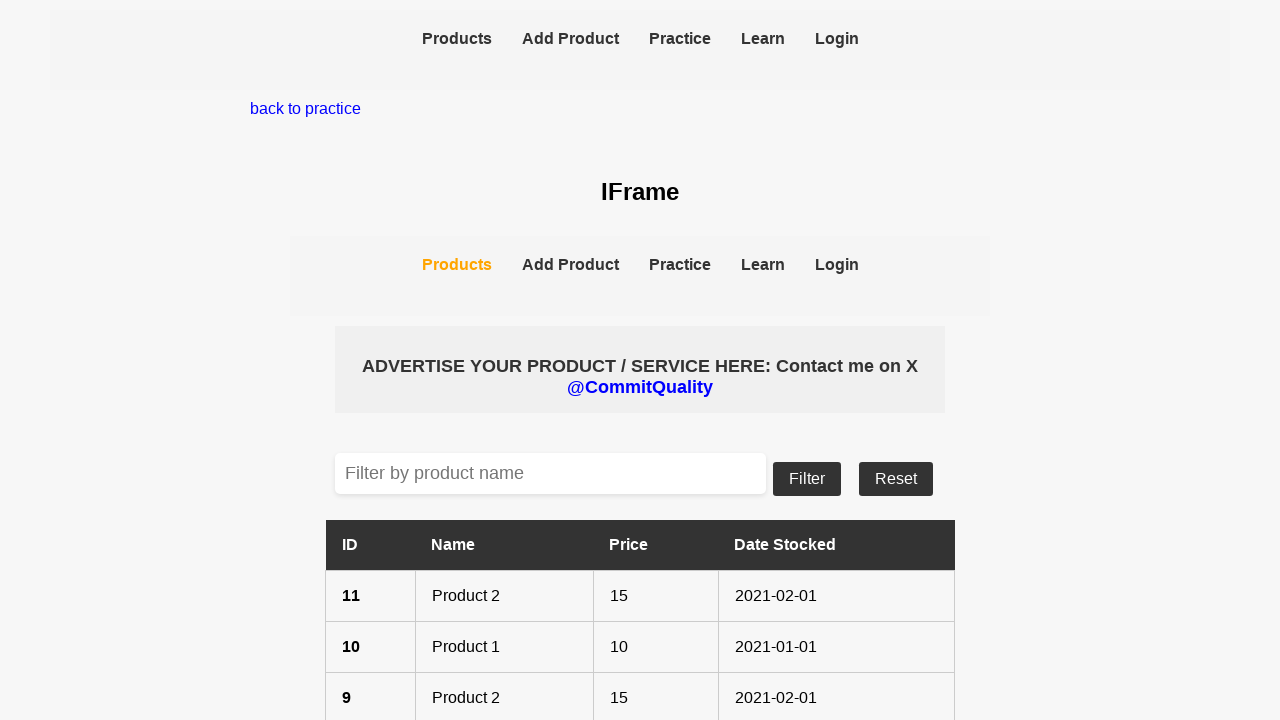

Located iframe content frame
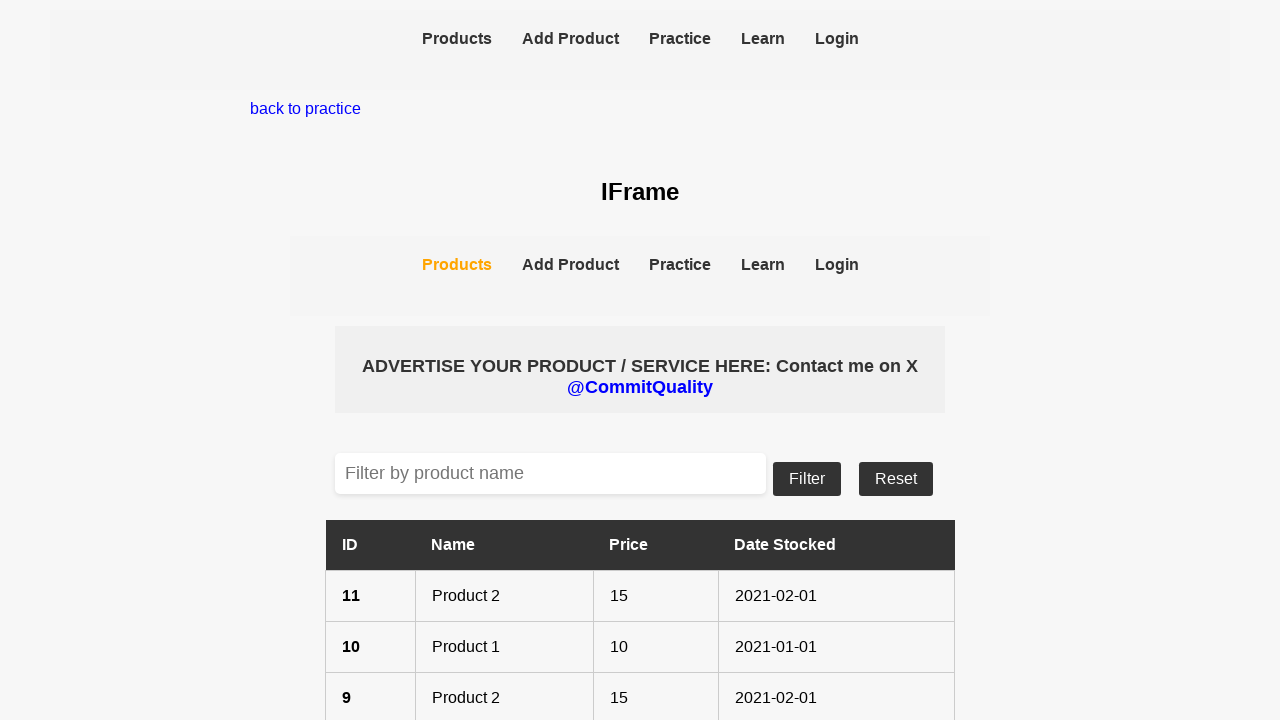

Filled product filter input with 'Product 2' in iframe on iframe >> internal:control=enter-frame >> xpath=//input[@placeholder='Filter by 
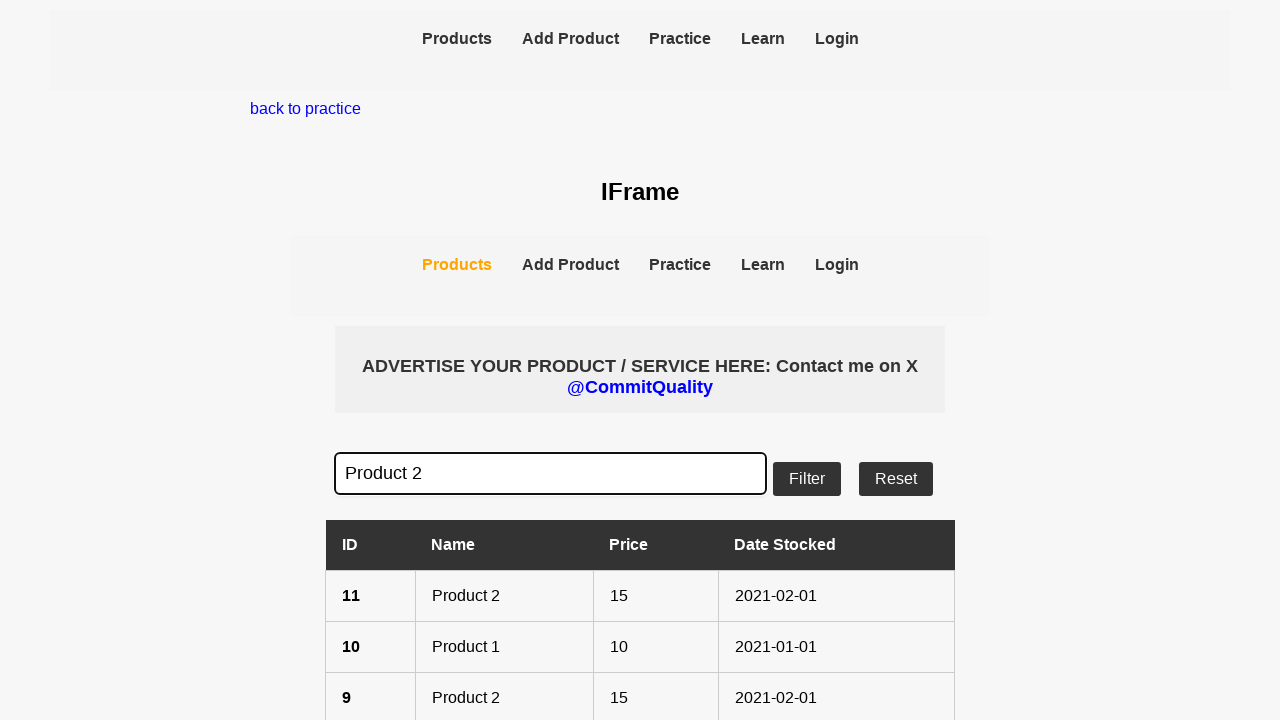

Clicked filter button in iframe at (807, 478) on iframe >> internal:control=enter-frame >> internal:testid=[data-testid="filter-b
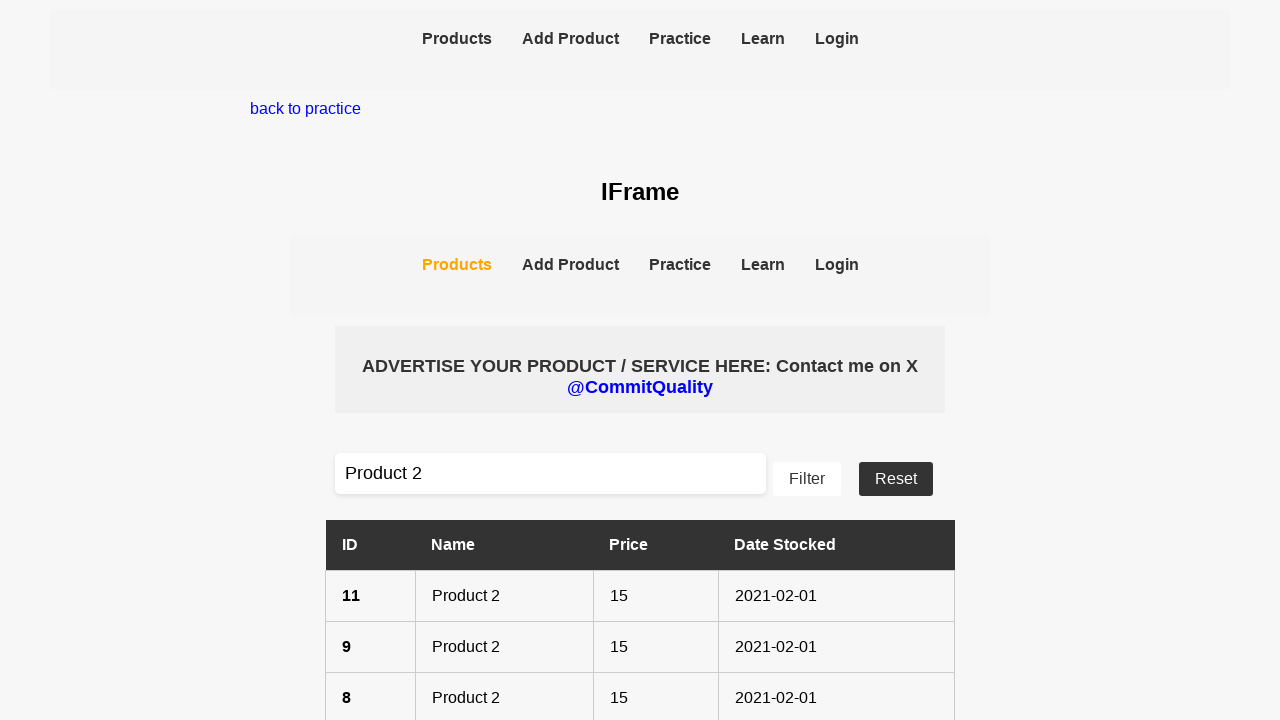

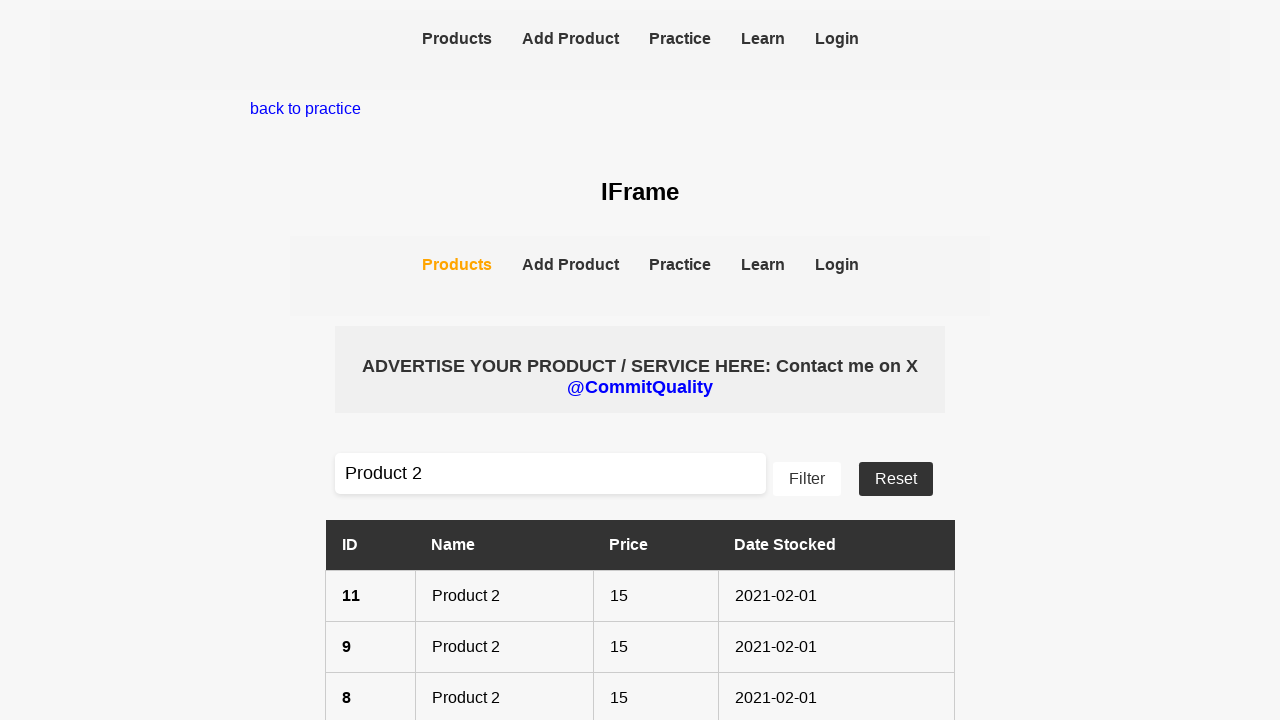